Tests dropdown selection functionality on a registration form by selecting skills and year values

Starting URL: https://demo.automationtesting.in/Register.html

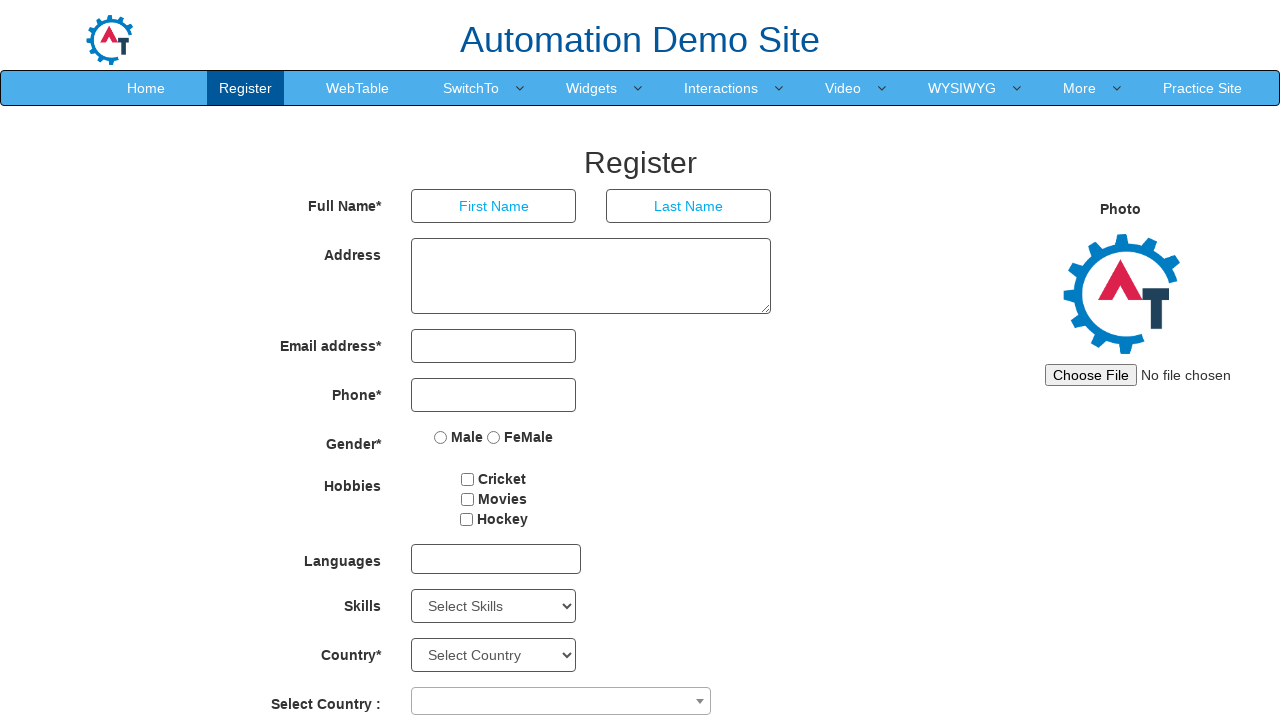

Selected 'Adobe Photoshop' from skills dropdown on select#Skills
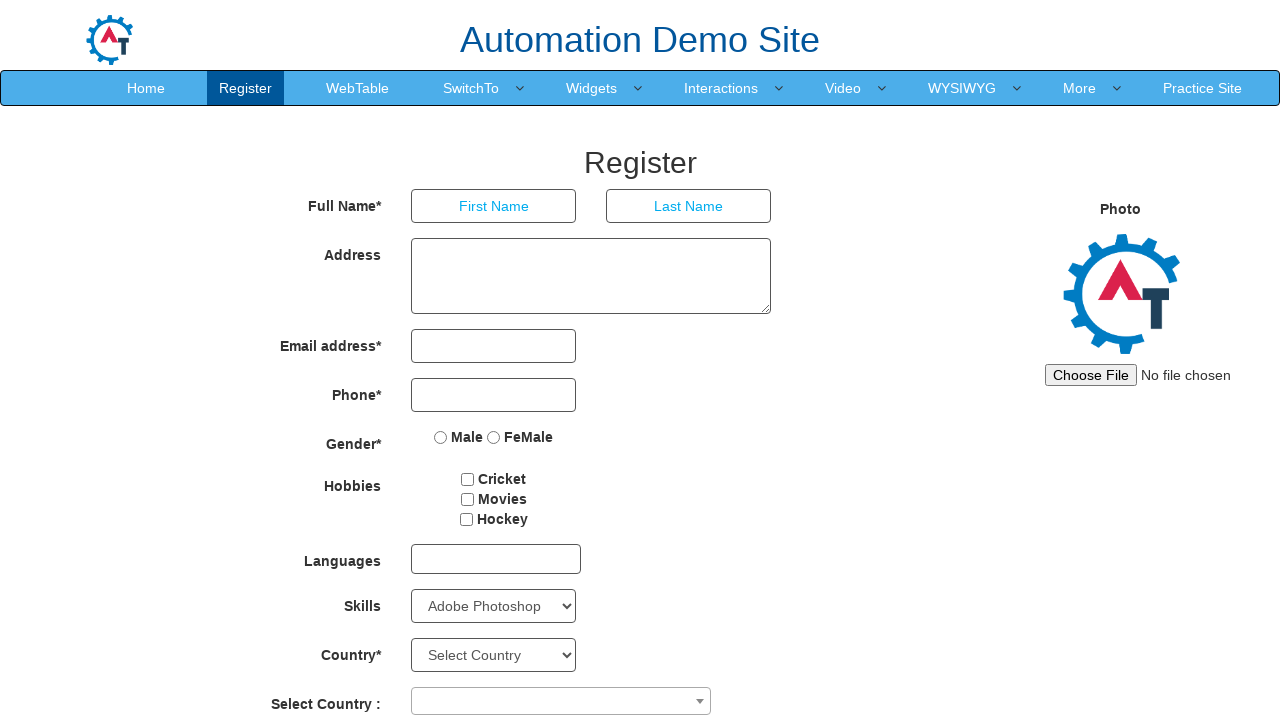

Selected '1929' from year dropdown on select#yearbox
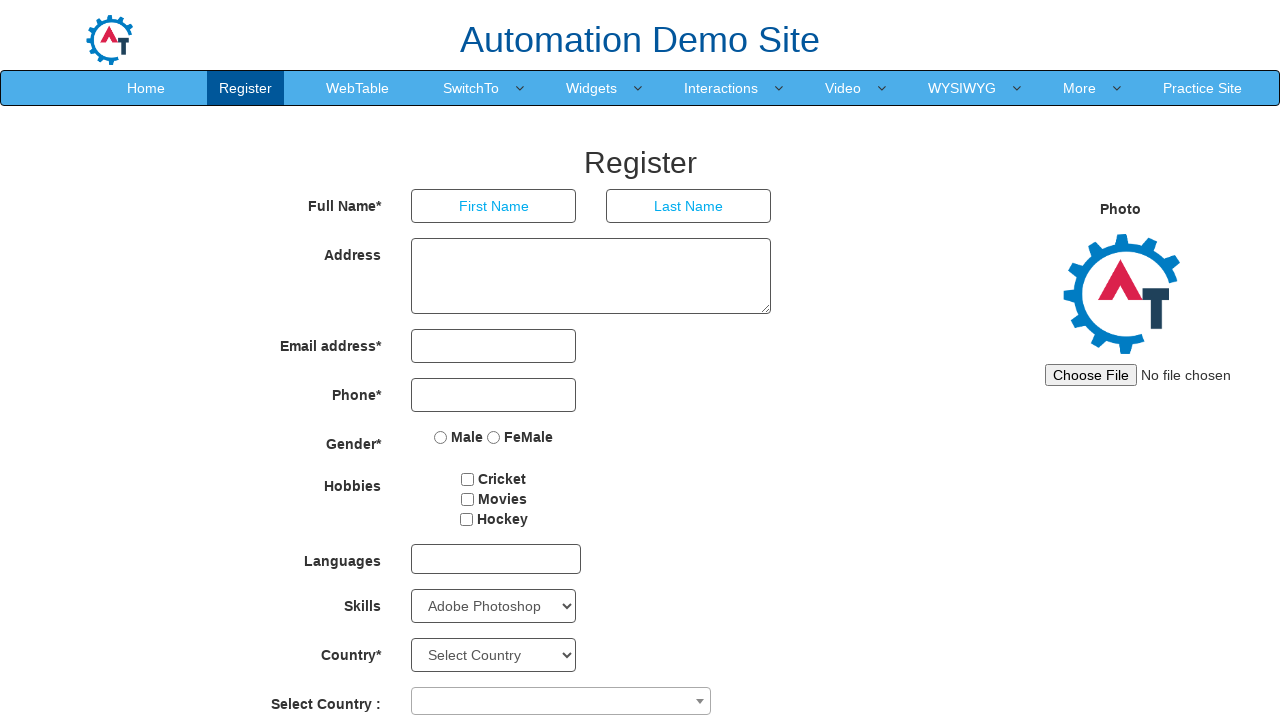

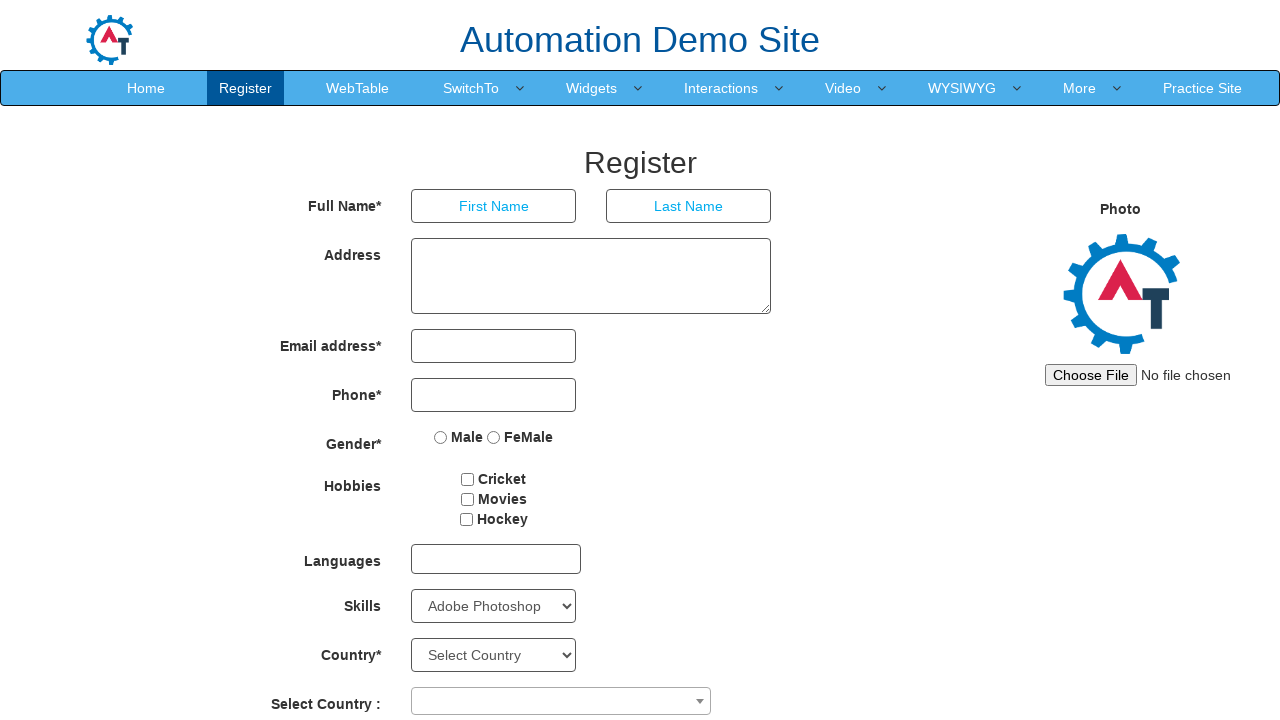